Tests that the input field is cleared after adding a todo item

Starting URL: https://demo.playwright.dev/todomvc

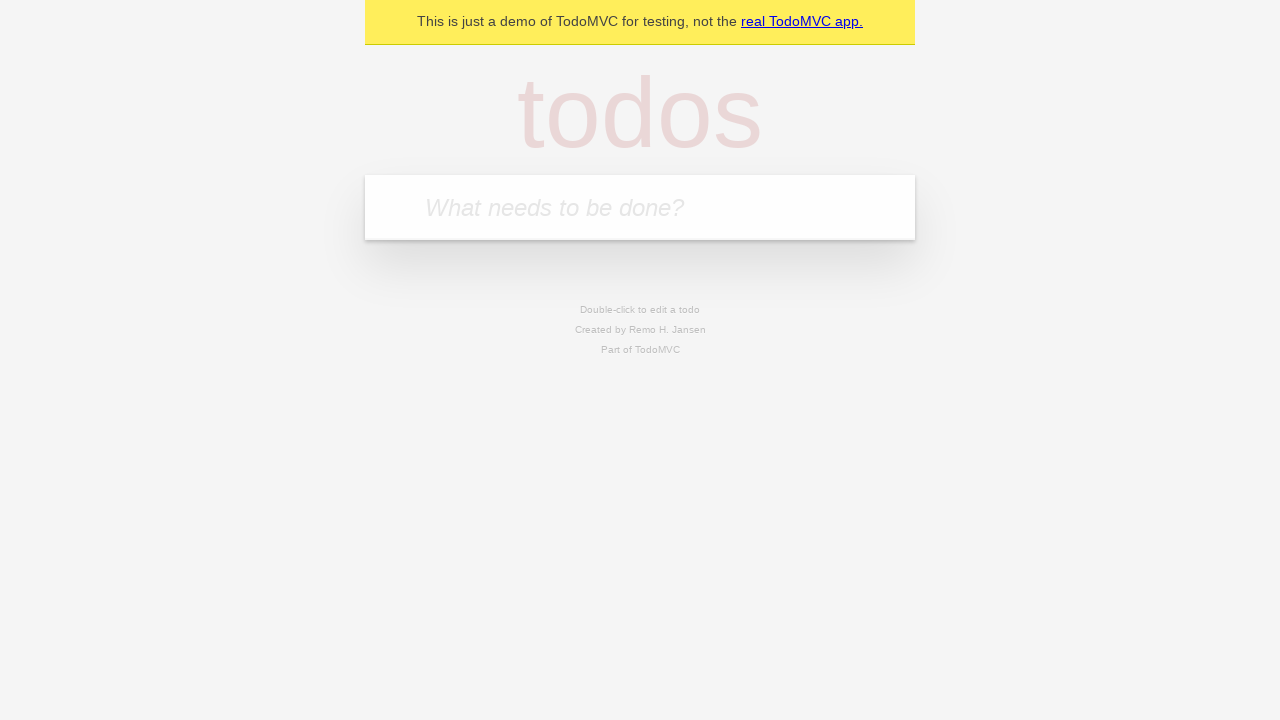

Filled new todo input field with 'buy some cheese' on .new-todo
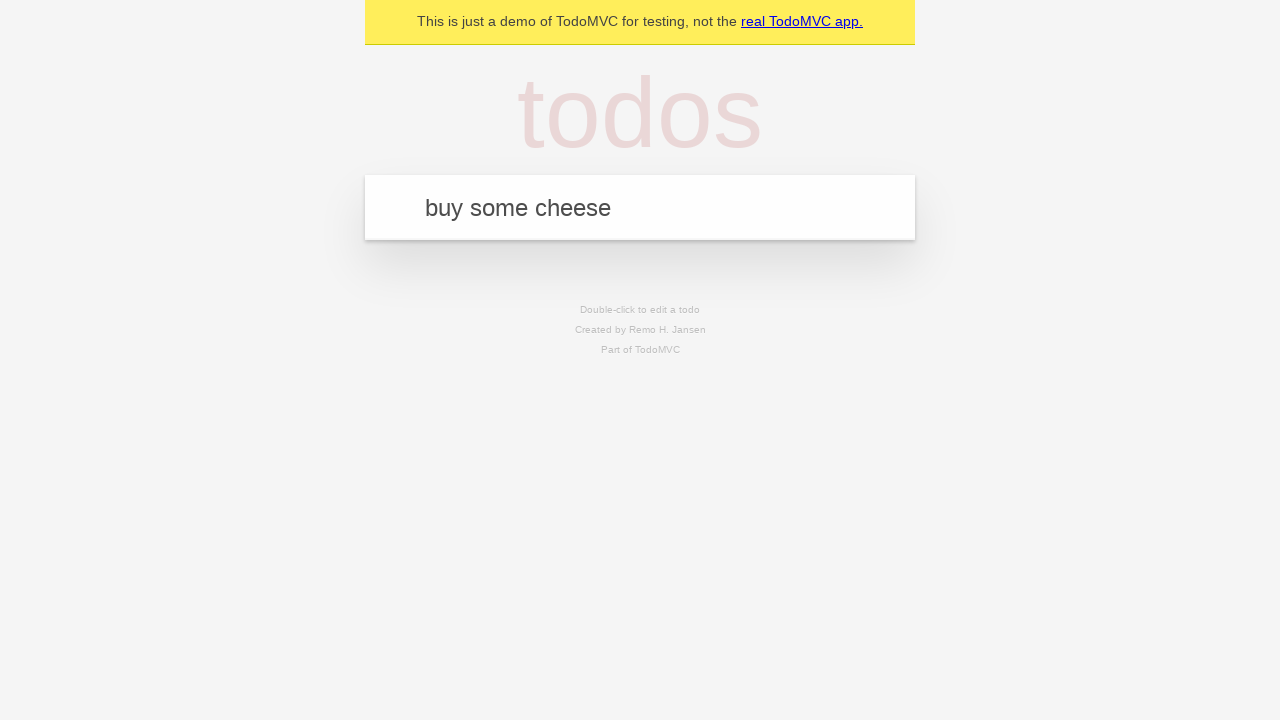

Pressed Enter to add todo item on .new-todo
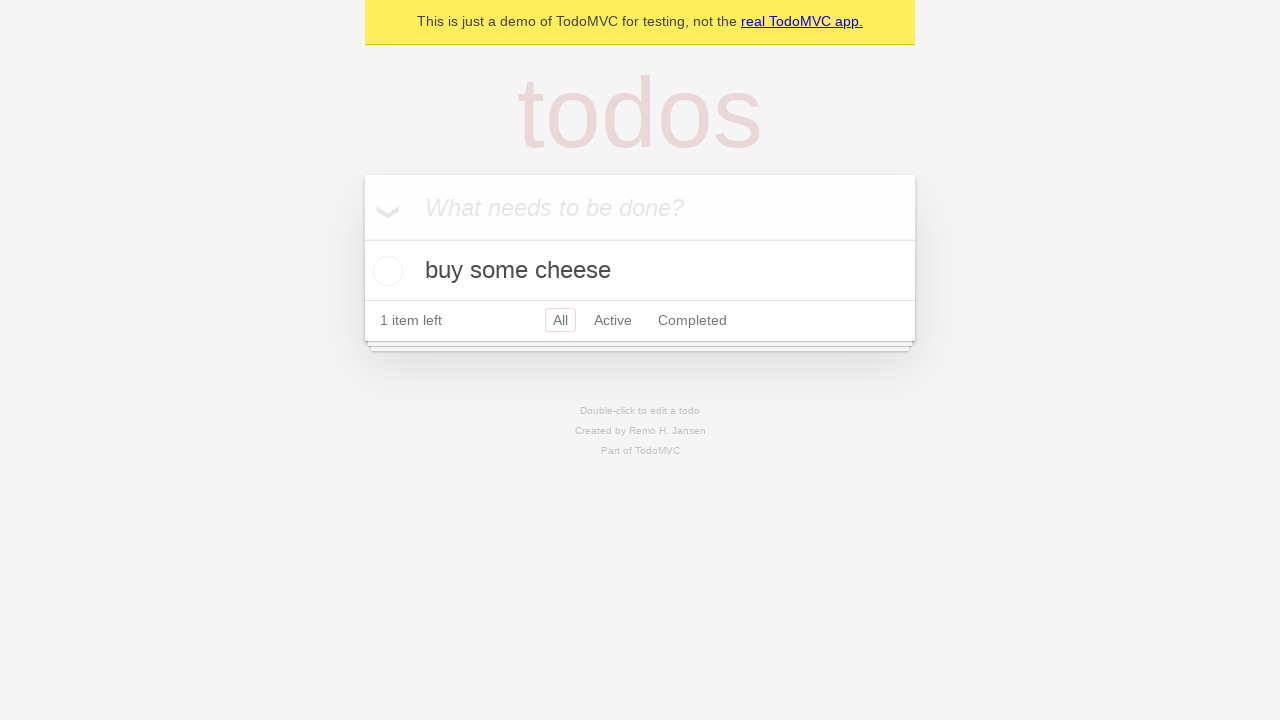

Todo item rendered in the list
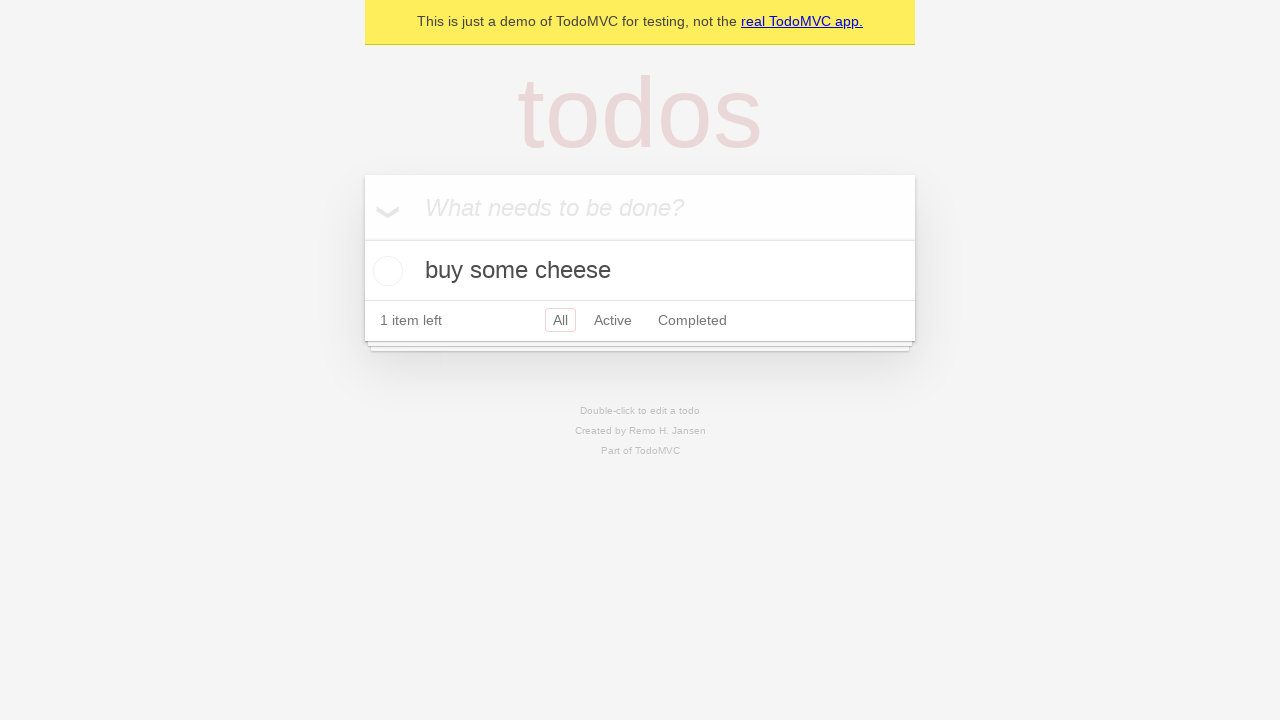

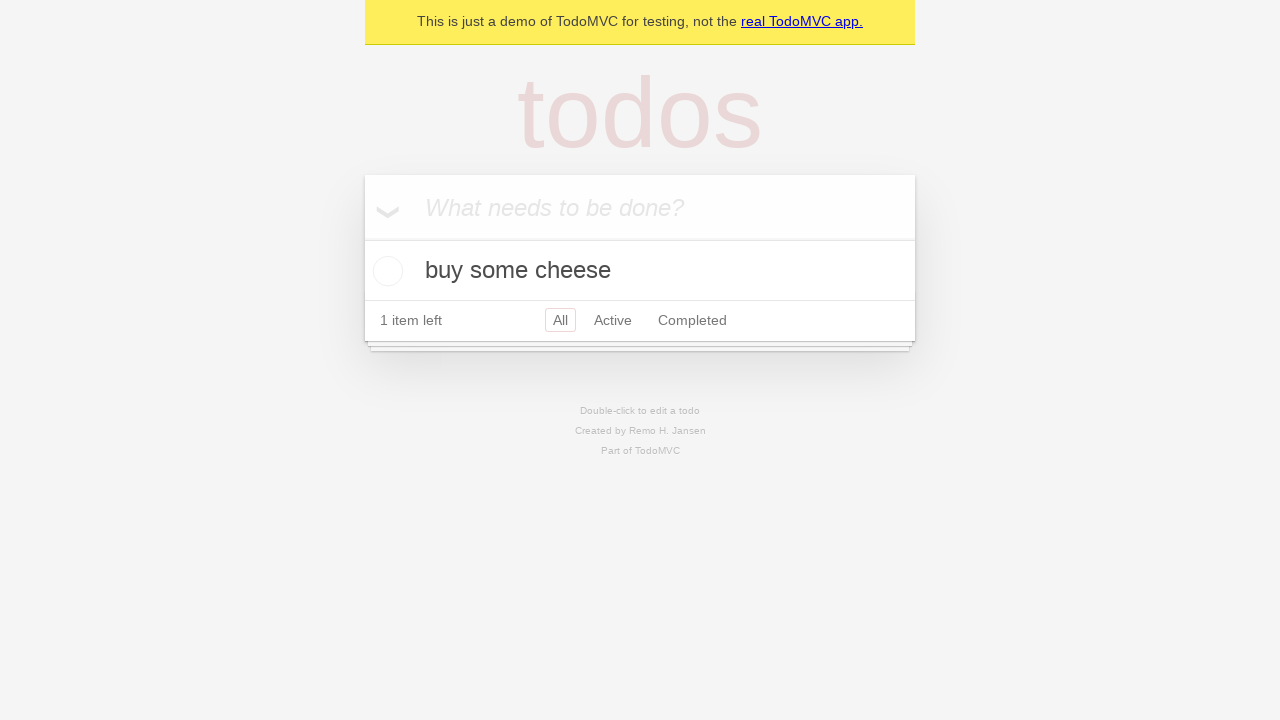